Tests alert confirmation dialog by navigating to the cancel tab, triggering an alert, and dismissing it

Starting URL: https://demo.automationtesting.in/Alerts.html

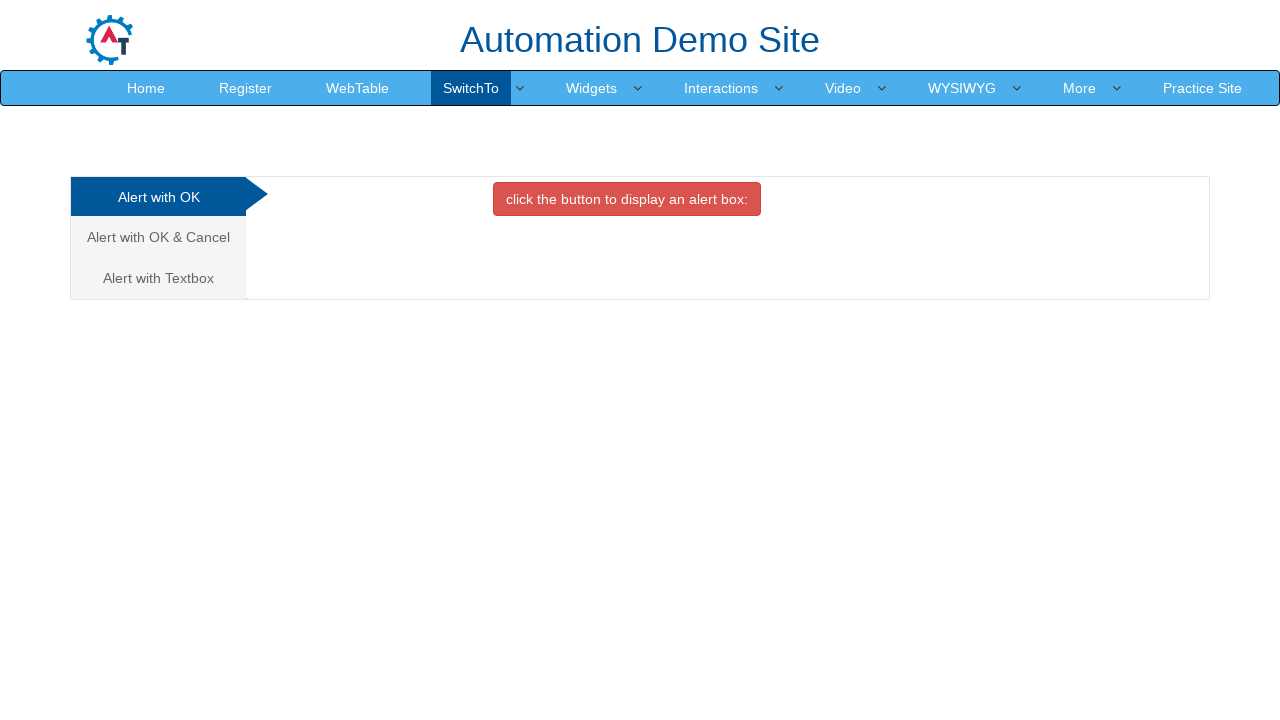

Clicked on the Cancel/OK tab at (158, 237) on .analystic[href='#CancelTab']
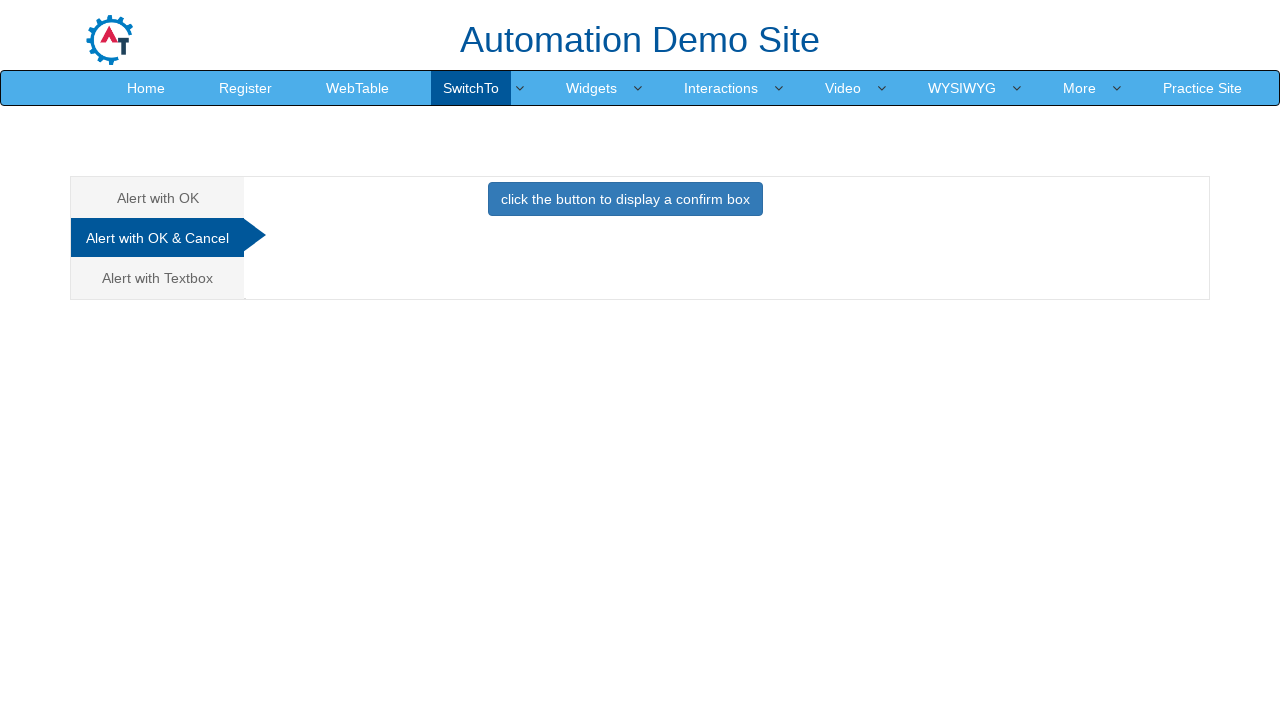

Clicked button to trigger the alert at (625, 199) on button.btn.btn-primary
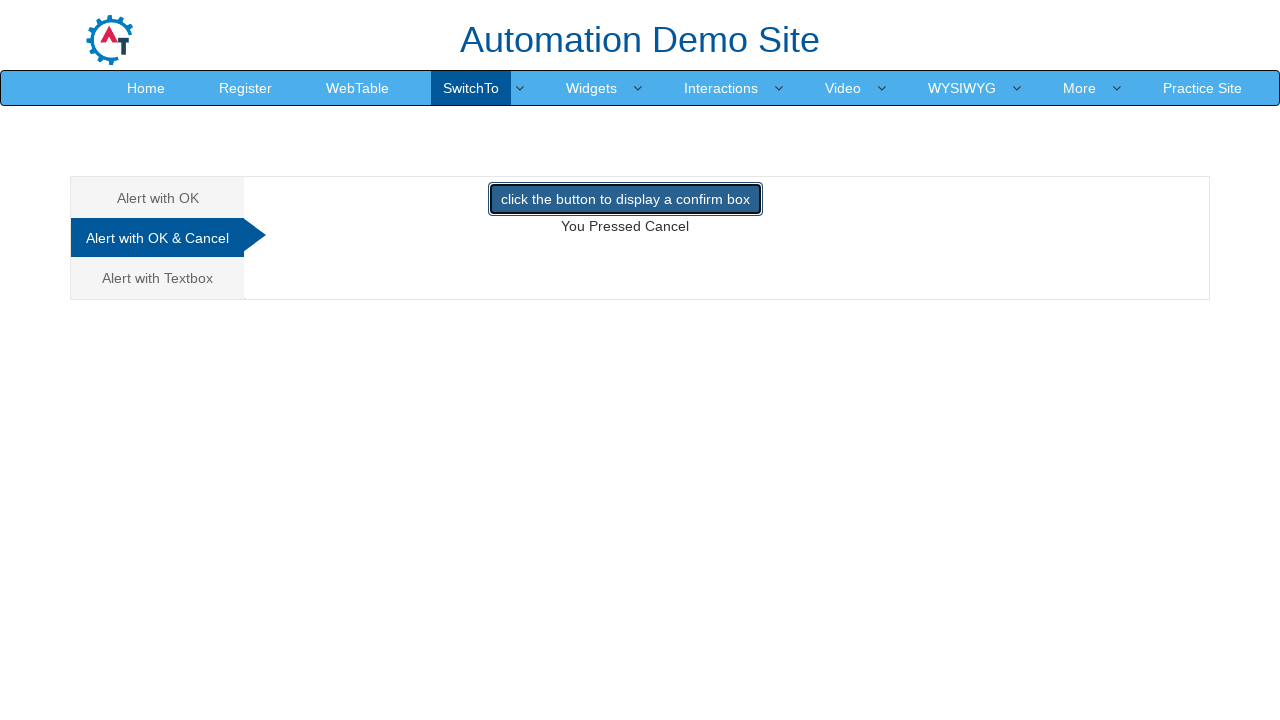

Set up dialog handler to dismiss alert
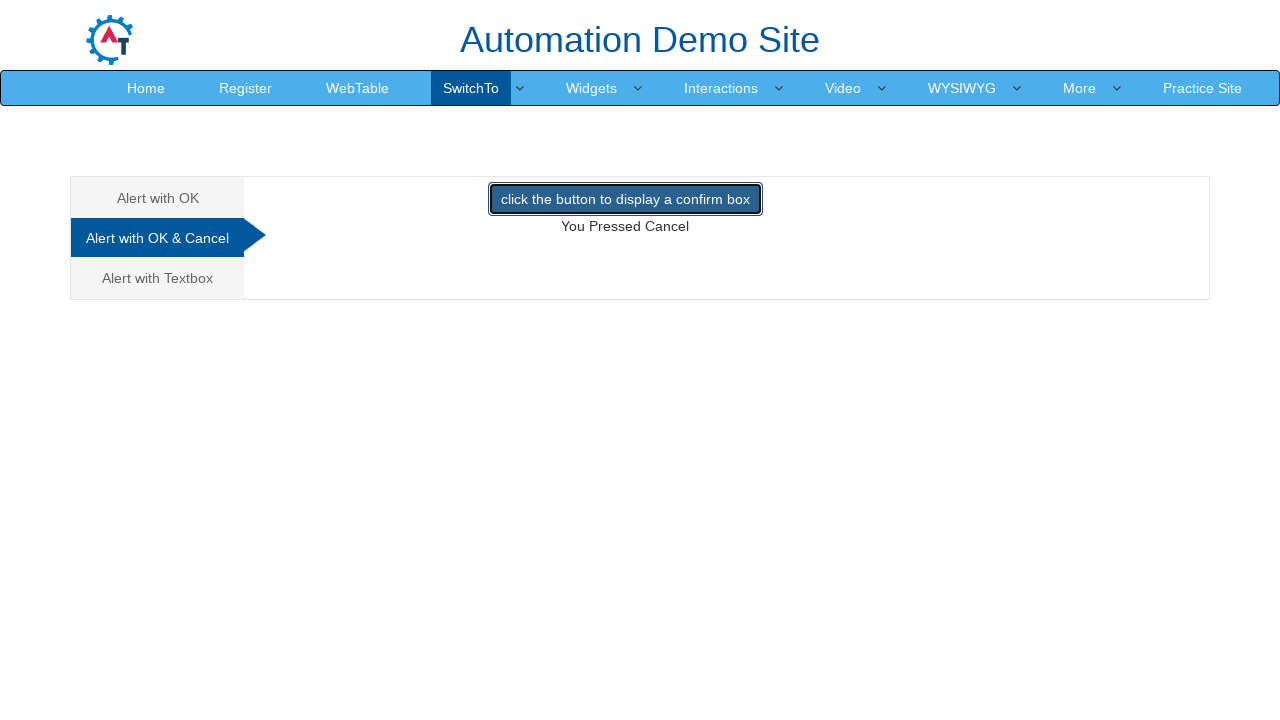

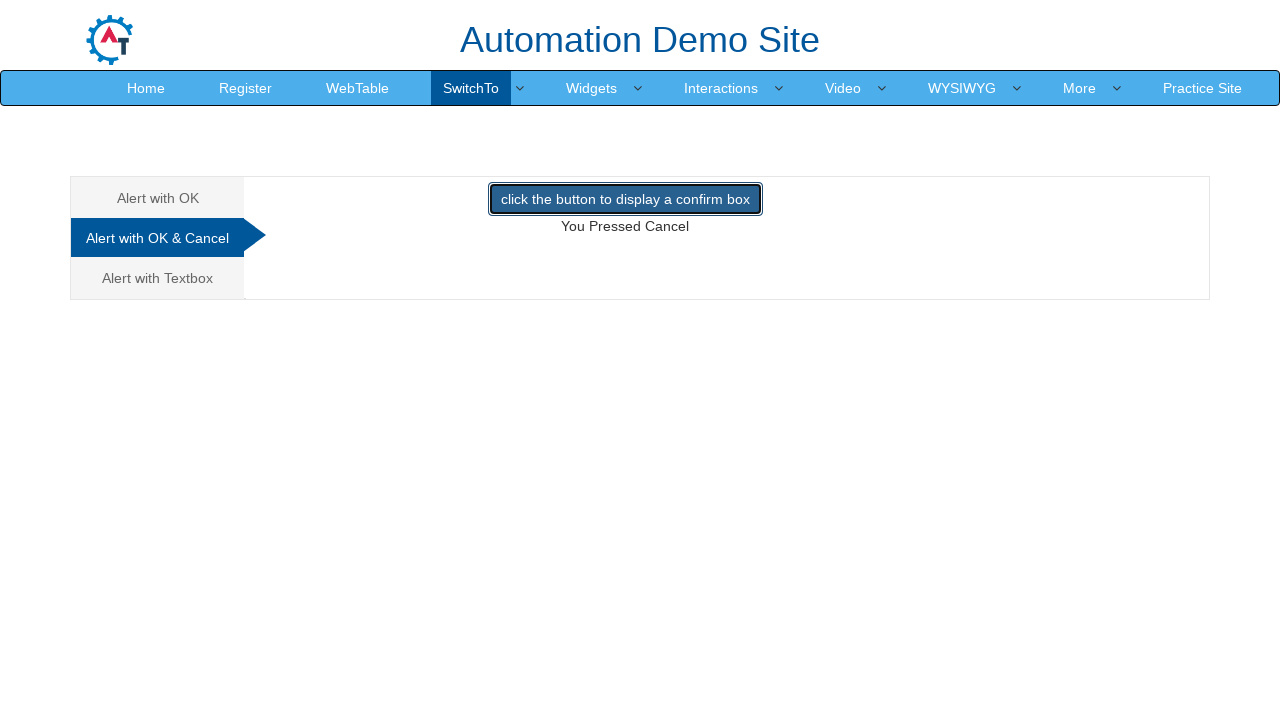